Tests autocomplete suggestion functionality by typing a country name and selecting from suggestions

Starting URL: https://rahulshettyacademy.com/AutomationPractice/

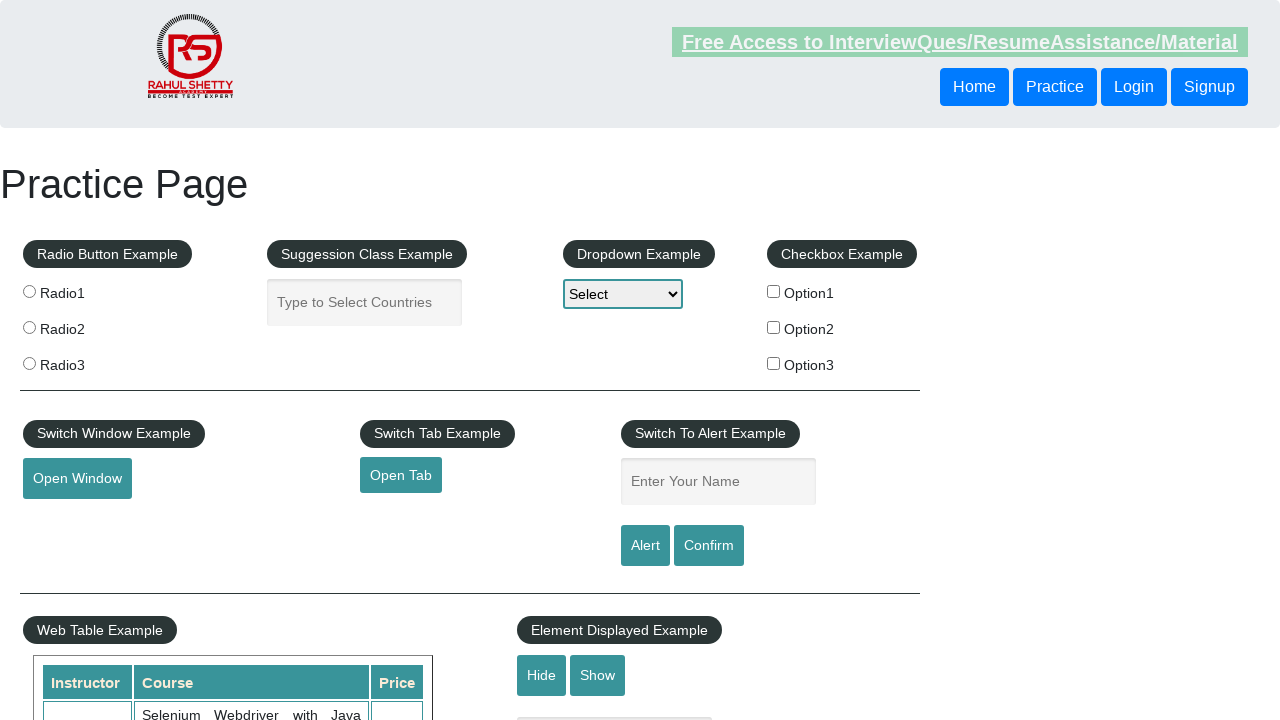

Typed 'Brazil' into the autocomplete field with 100ms delay between characters on internal:attr=[placeholder="Type to Select Countries"i]
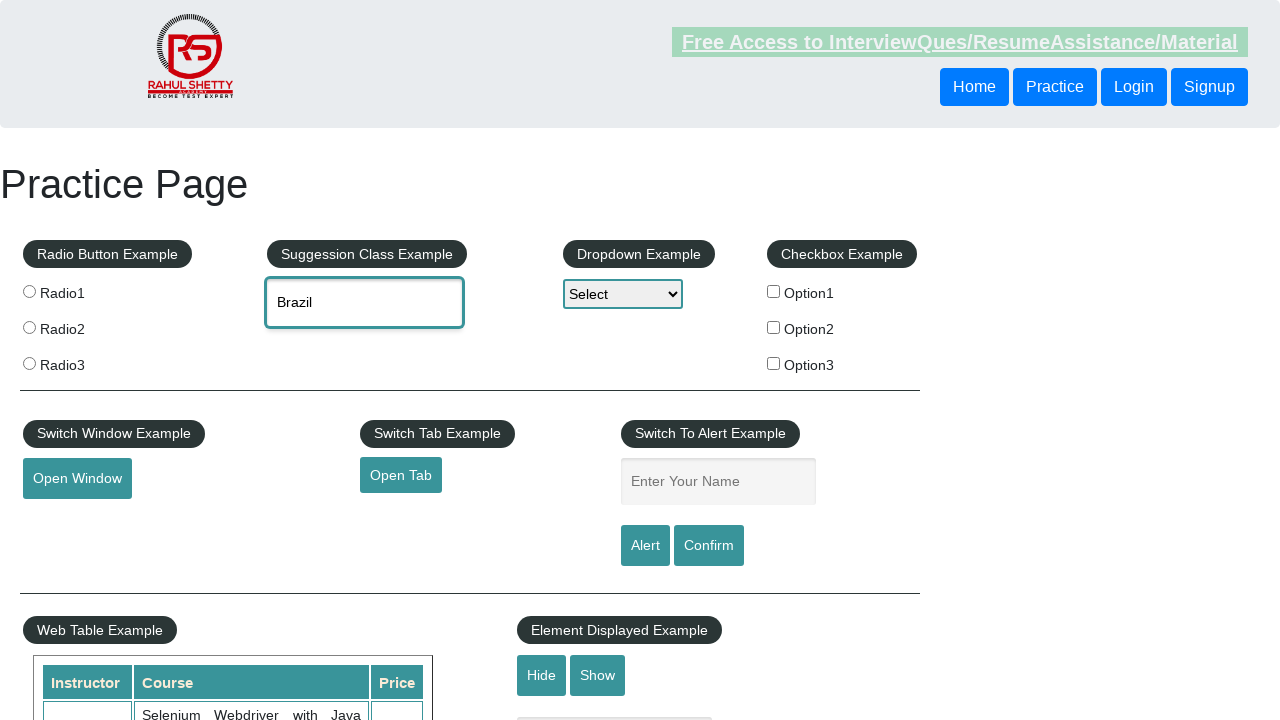

Autocomplete suggestions loaded and became visible
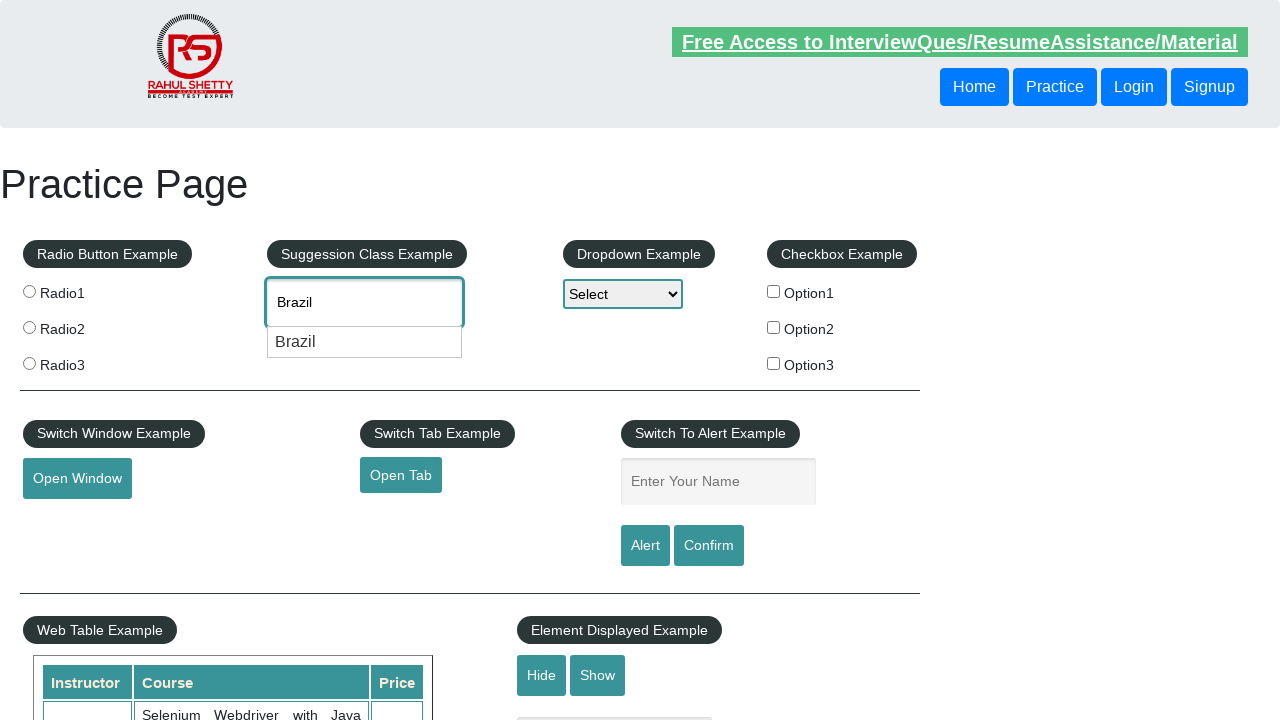

Clicked on the 'Brazil' suggestion from the autocomplete dropdown at (365, 342) on .ui-menu-item-wrapper
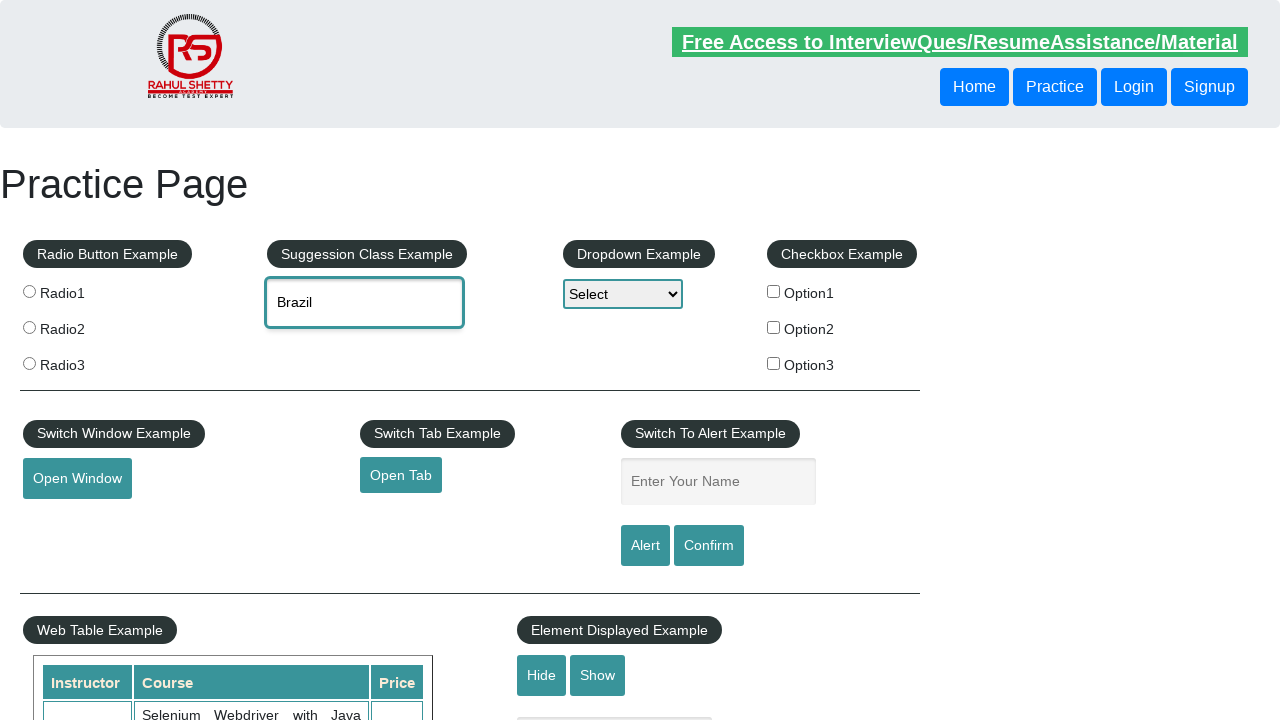

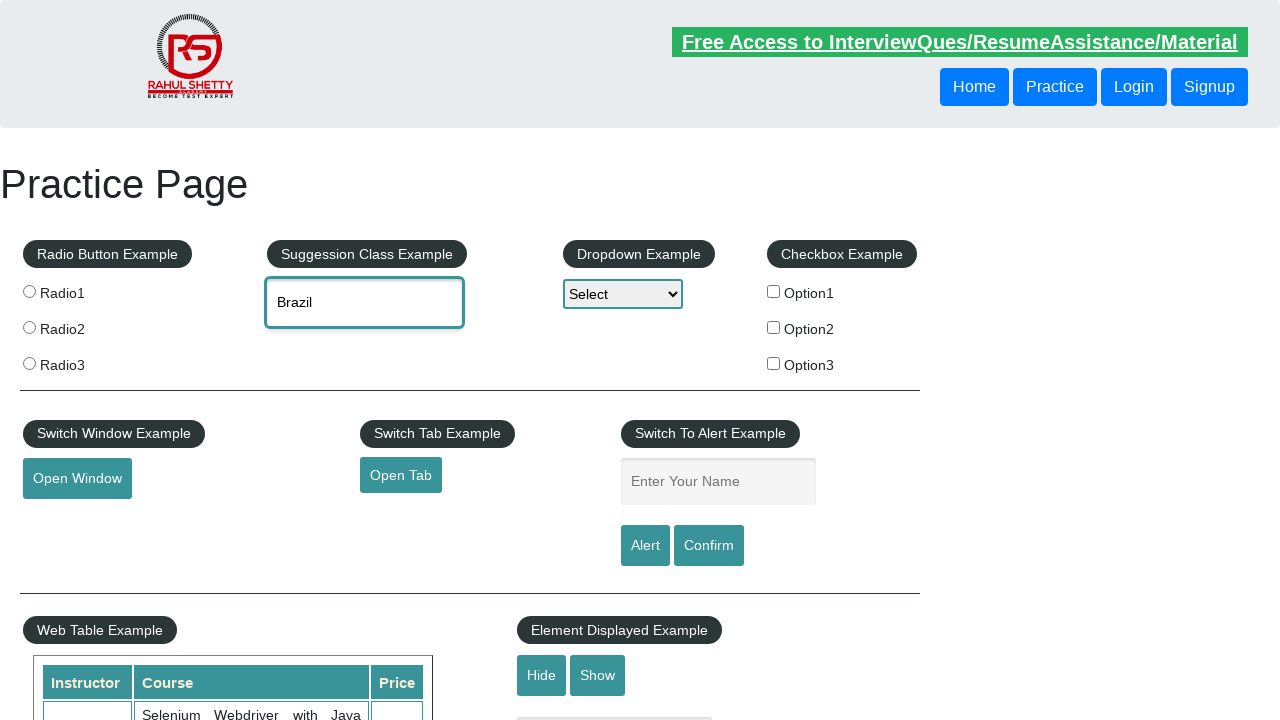